Tests the Text Box form functionality by navigating to the Text Box section, filling in user details (name, email, addresses), submitting the form, and verifying the output displays correctly.

Starting URL: https://demoqa.com/elements

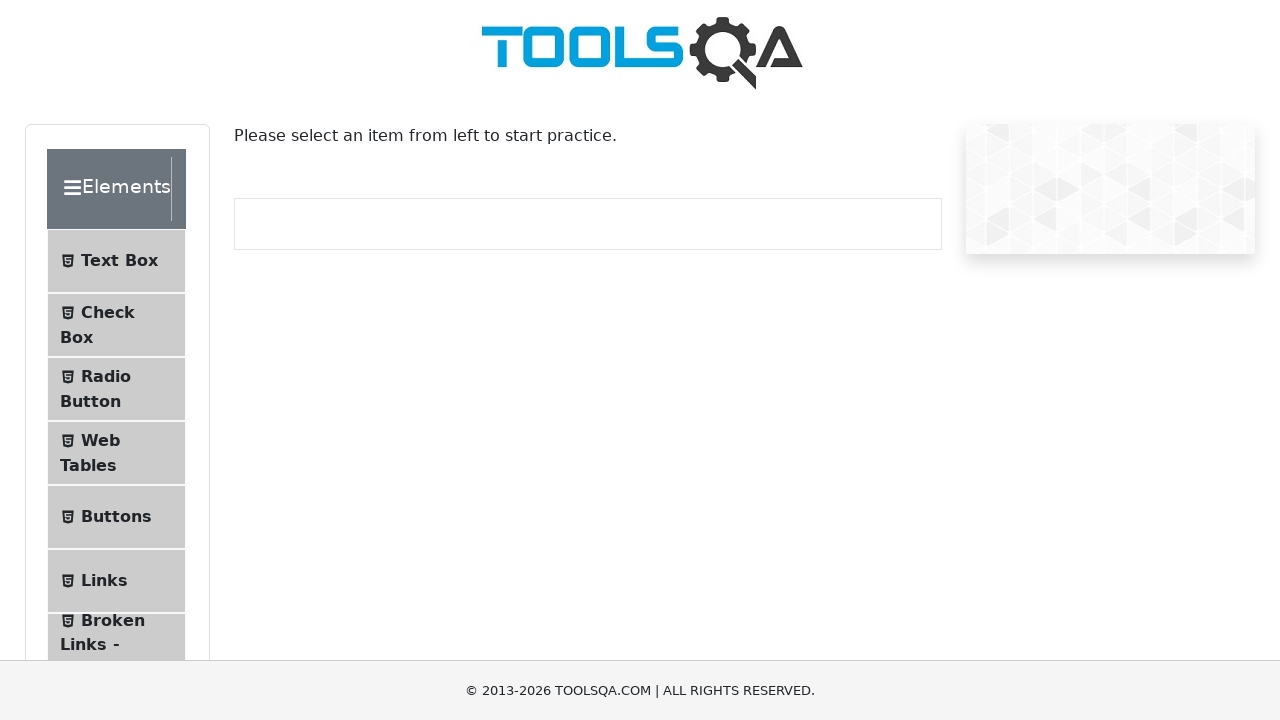

Clicked on Text Box menu item to navigate to Text Box section at (119, 261) on xpath=//span[contains(text(), 'Text Box')]
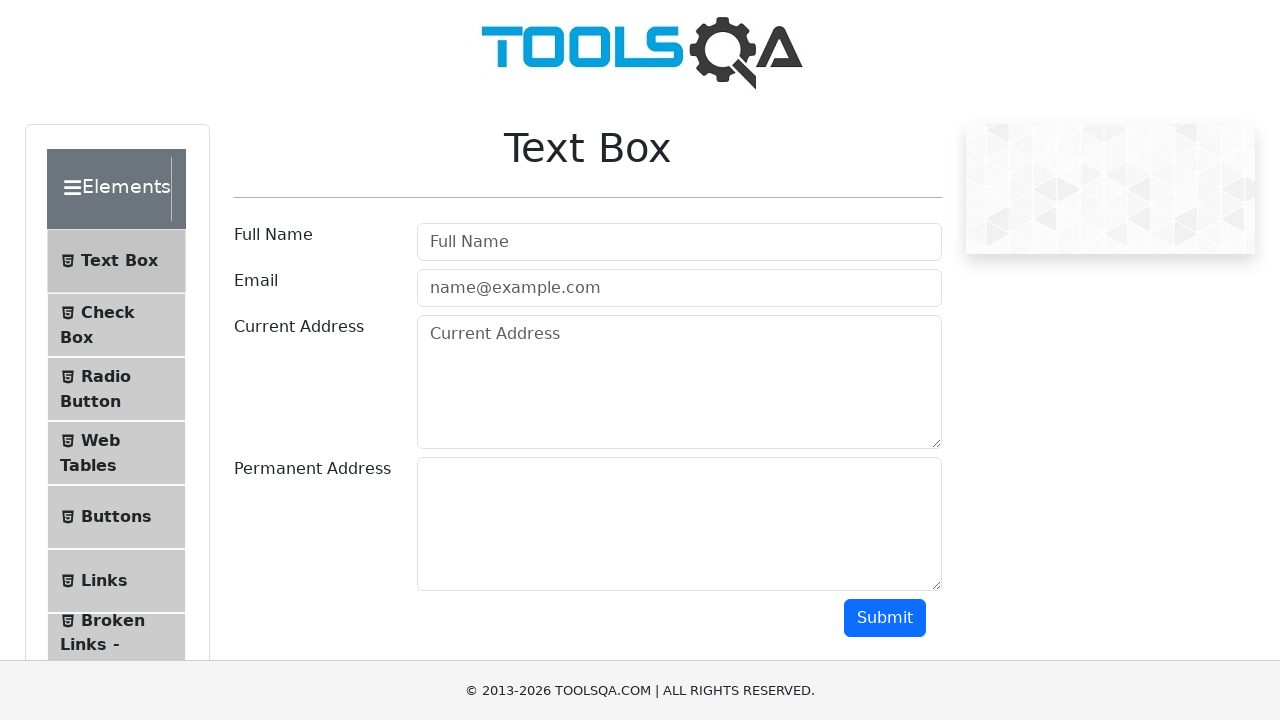

Text Box form loaded and userName field is visible
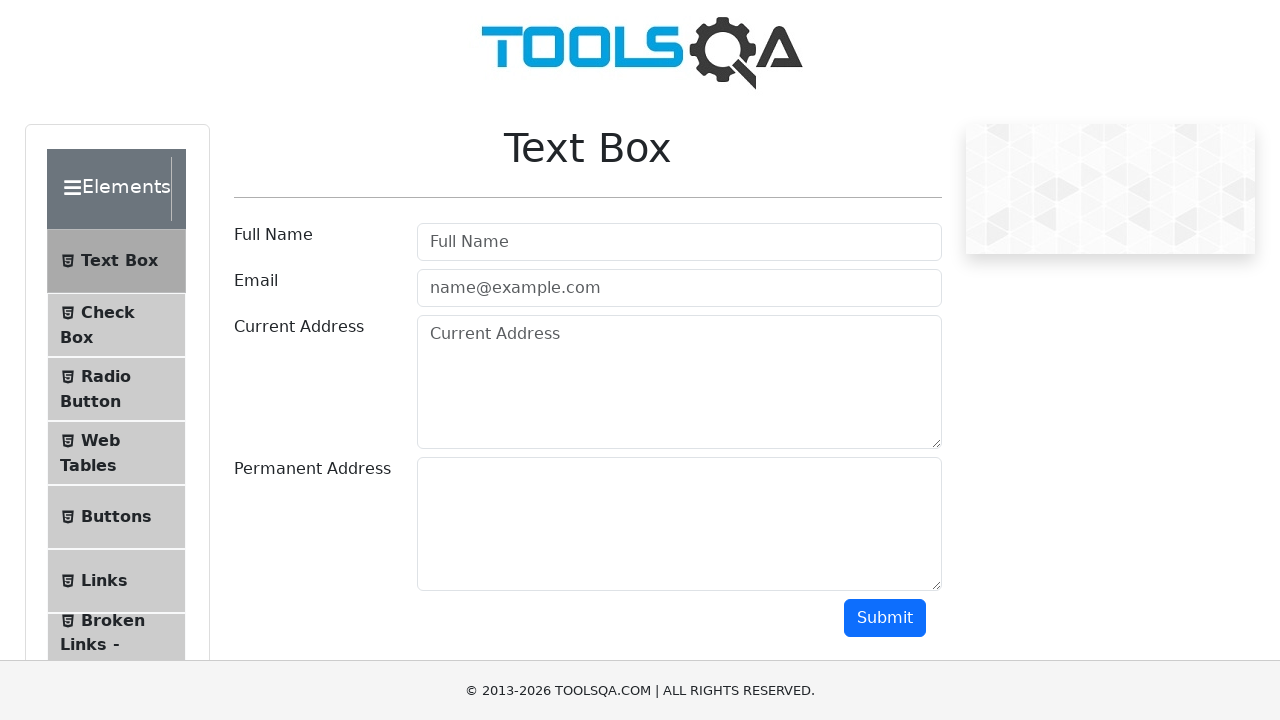

Filled in full name field with 'Marcus Williams' on #userName
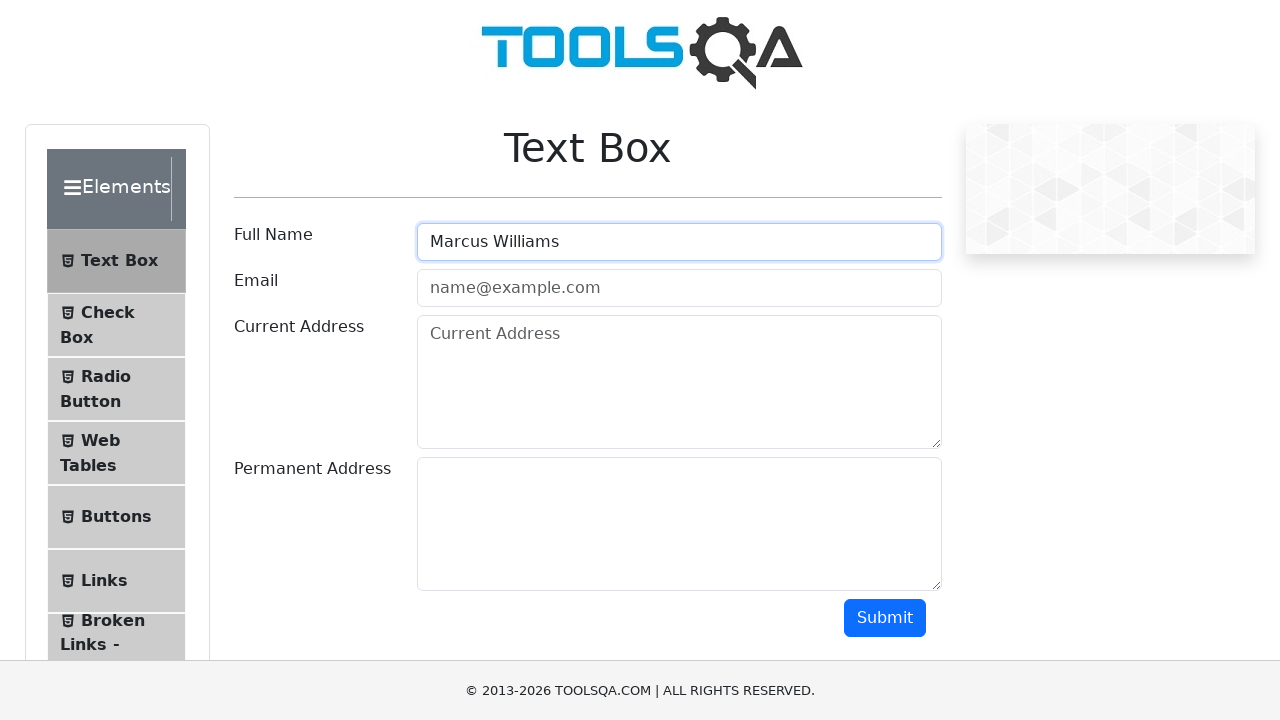

Filled in email field with 'marcus.williams@testmail.com' on #userEmail
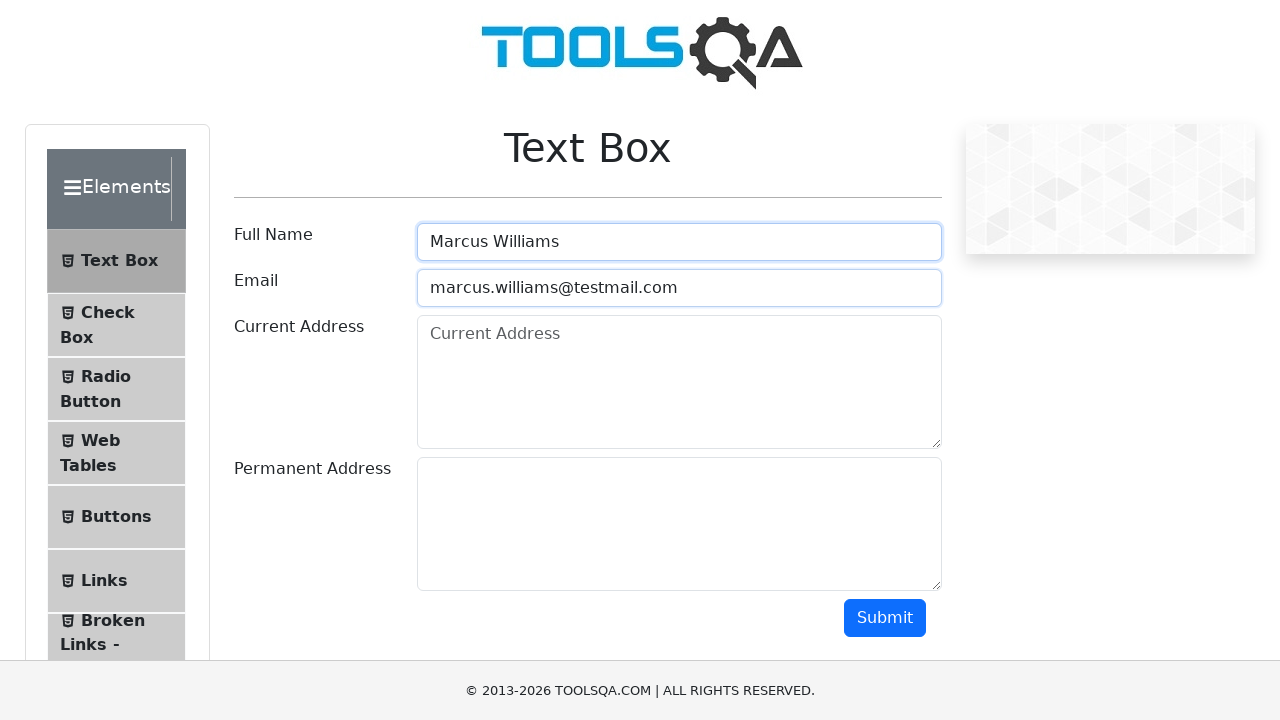

Filled in current address field with '742 Maple Street, Springfield, IL 62701' on #currentAddress
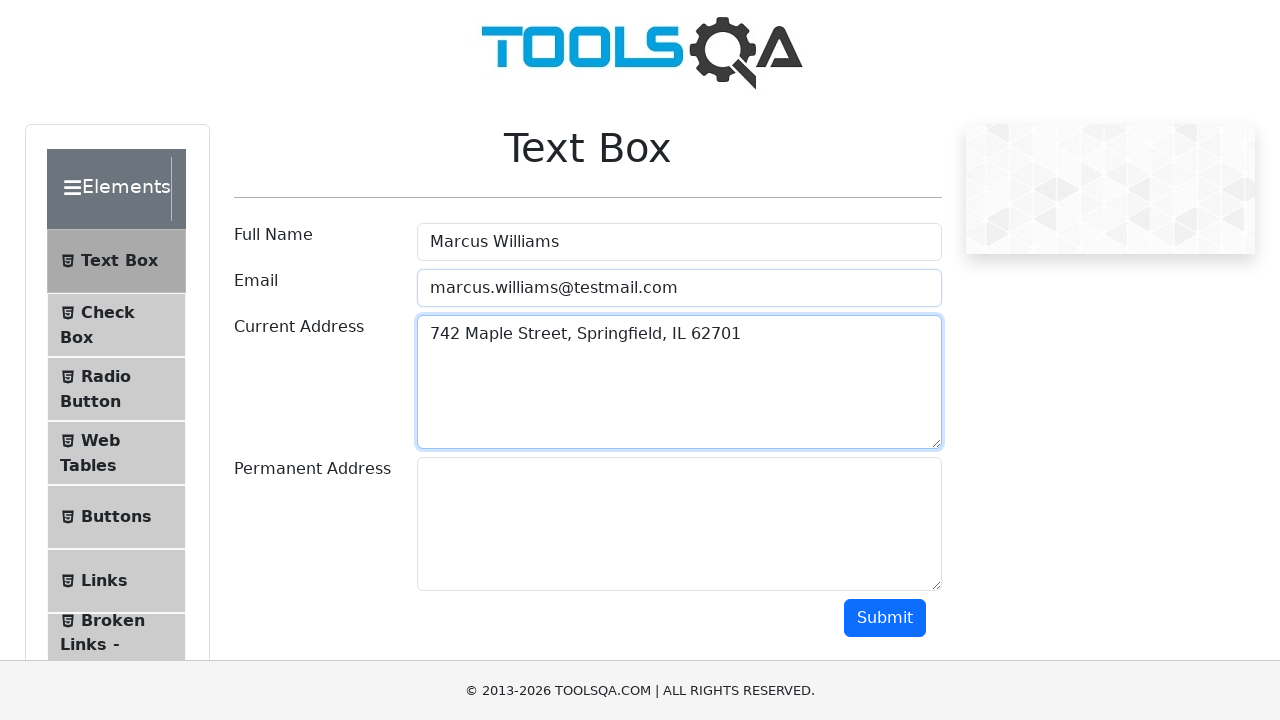

Filled in permanent address field with '1520 Oak Avenue, Chicago, IL 60614' on #permanentAddress
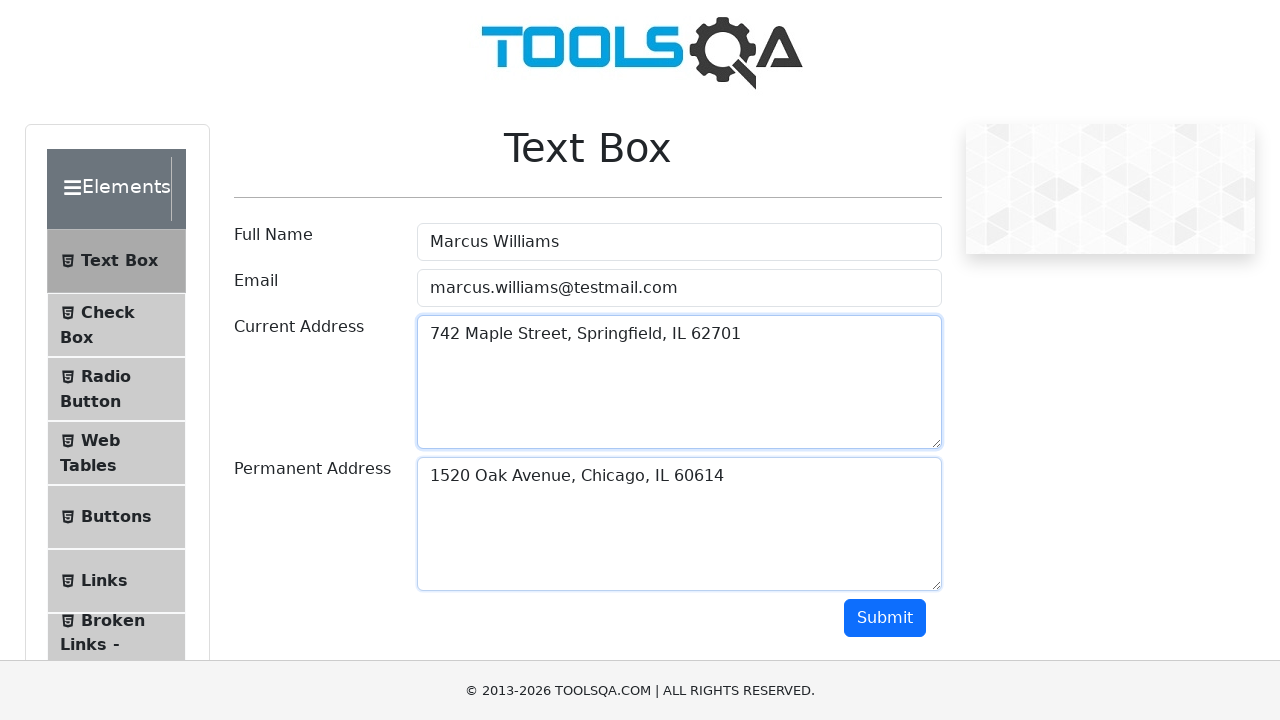

Clicked submit button to submit the form at (885, 618) on button#submit
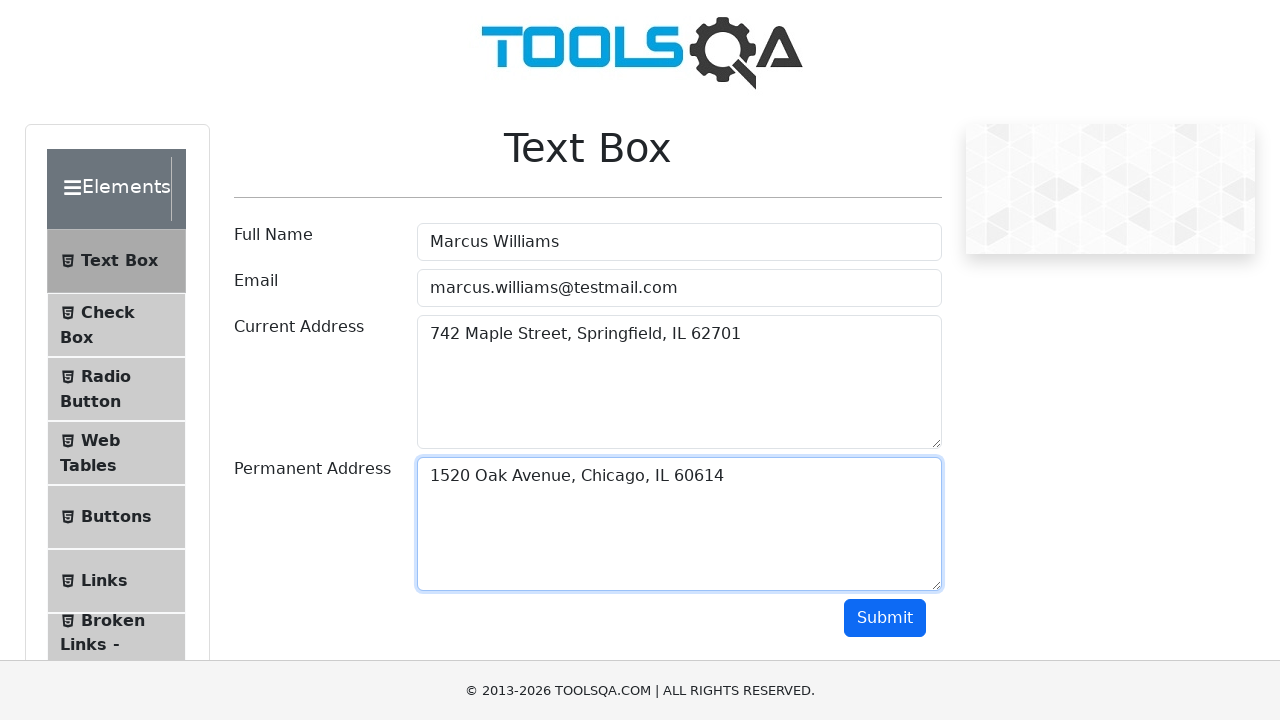

Form output section is visible
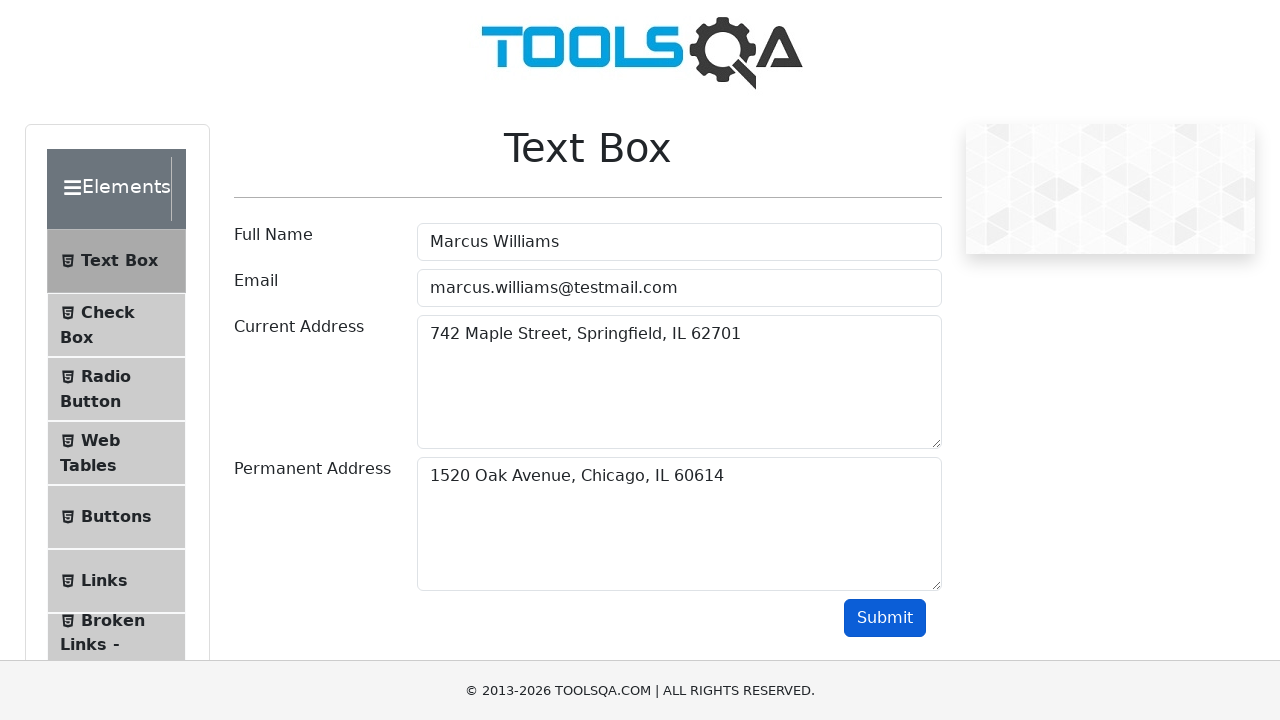

Output name field is visible, verifying form submission was successful
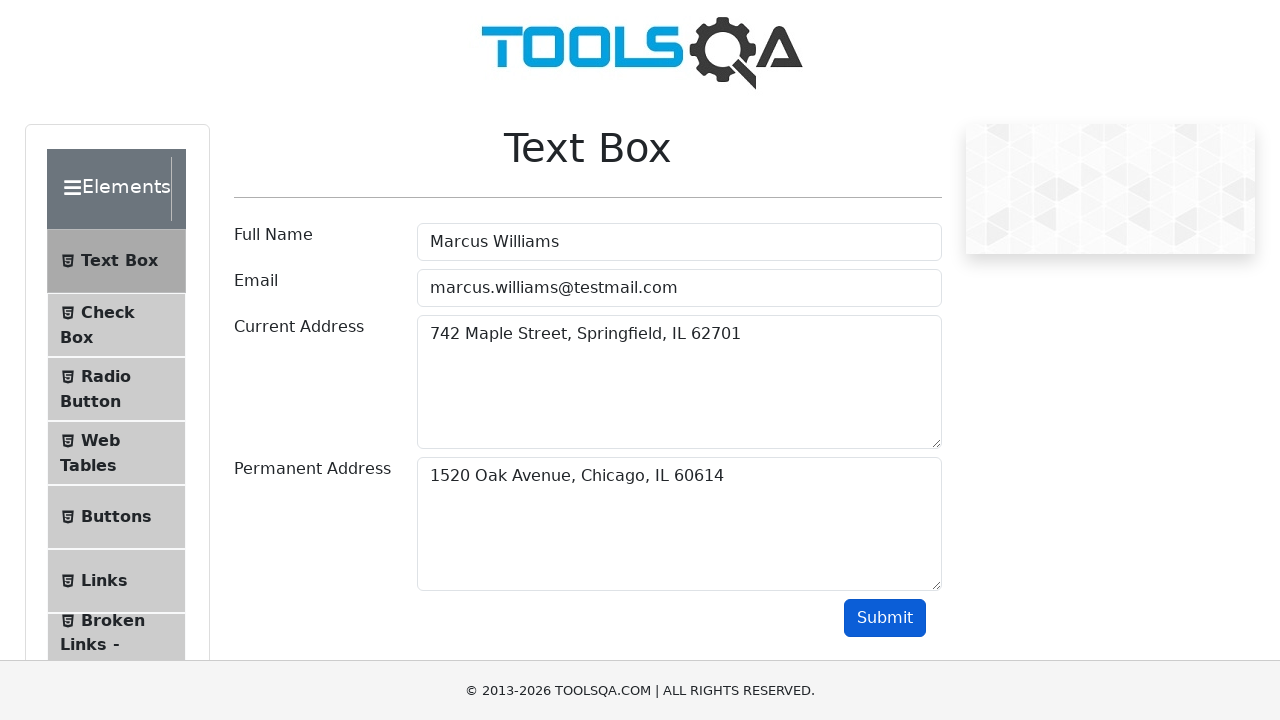

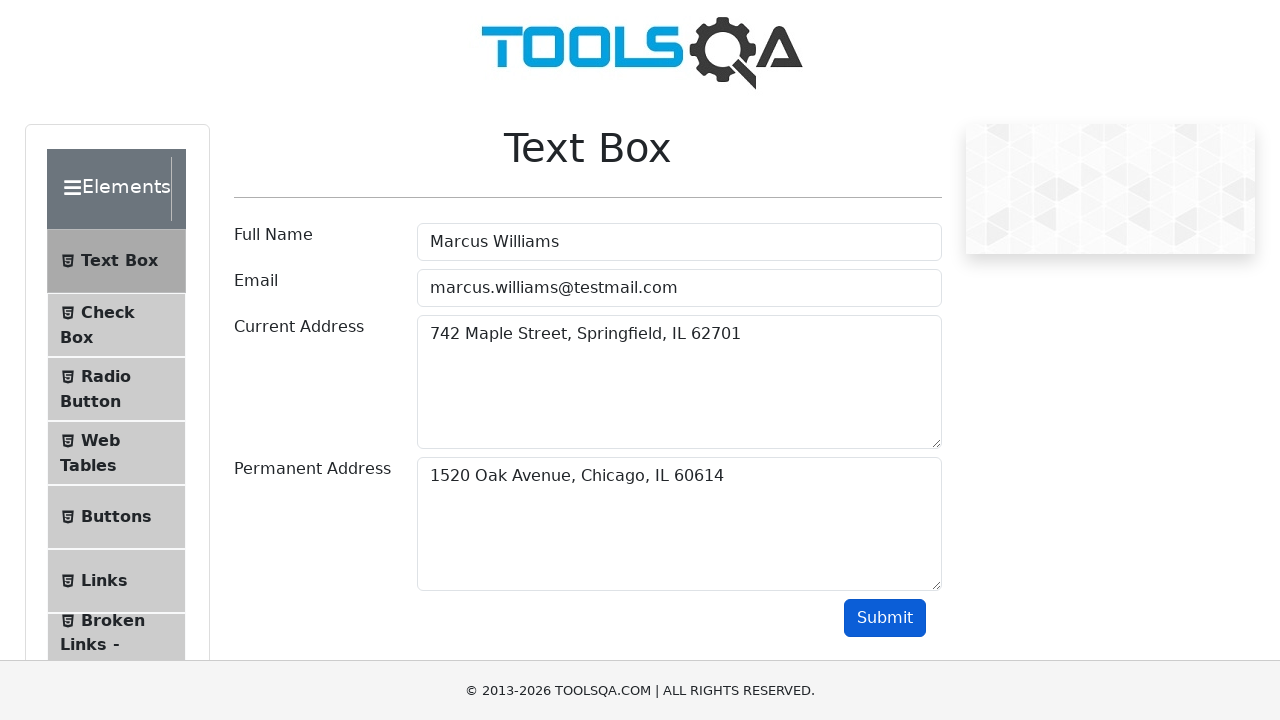